Tests navigation to the Demo Site page by clicking the menu link and verifying the "Register" heading is displayed.

Starting URL: https://practice.automationtesting.in/

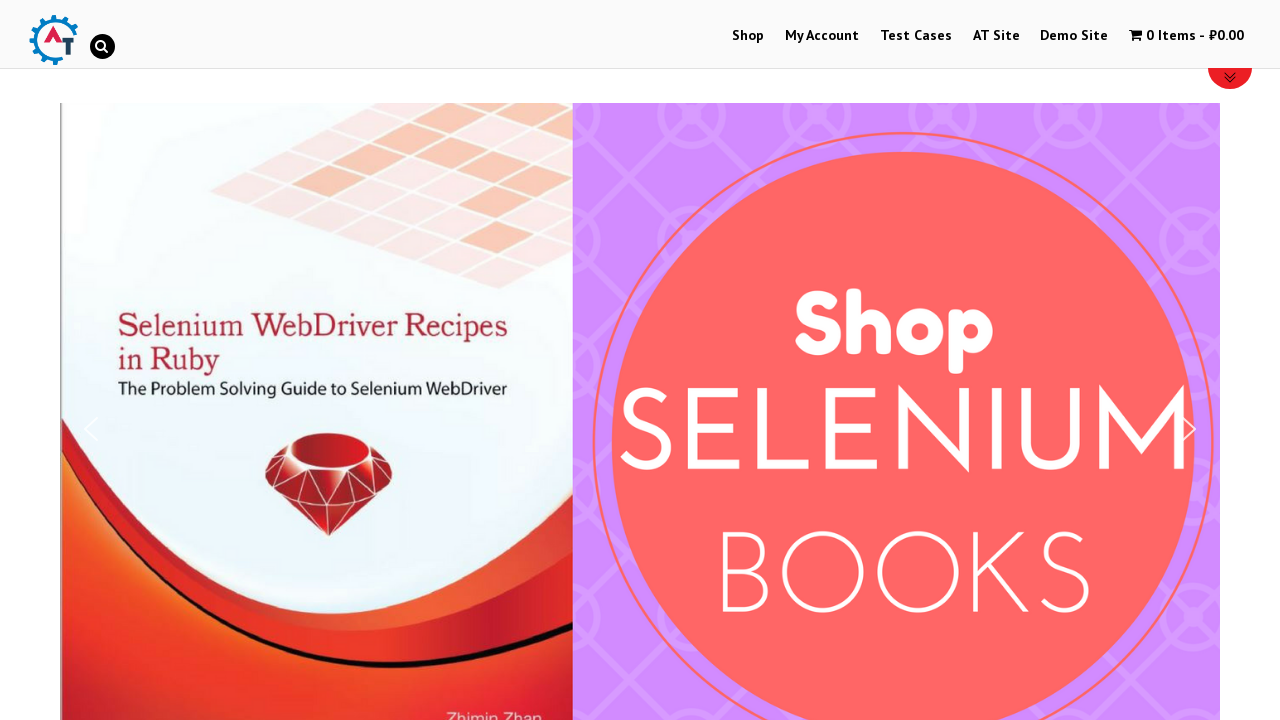

Clicked Demo Site menu link at (1074, 36) on #menu-item-251 > a
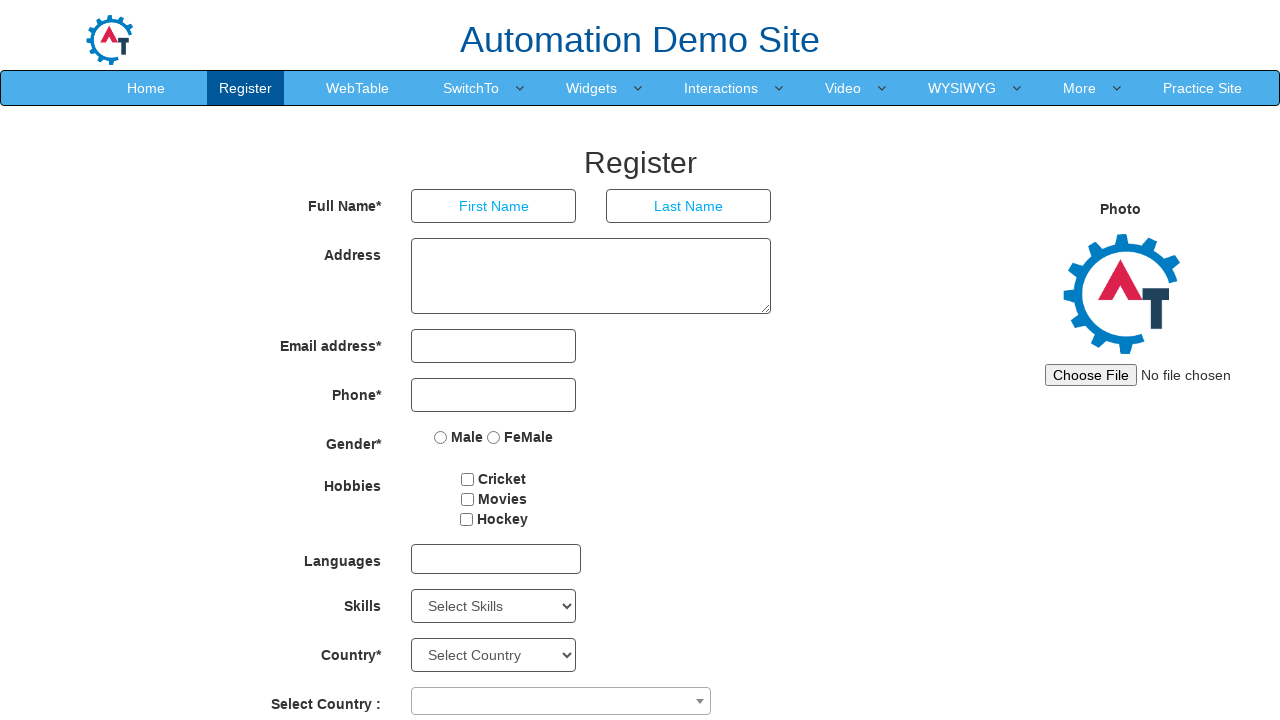

Register heading loaded and is visible
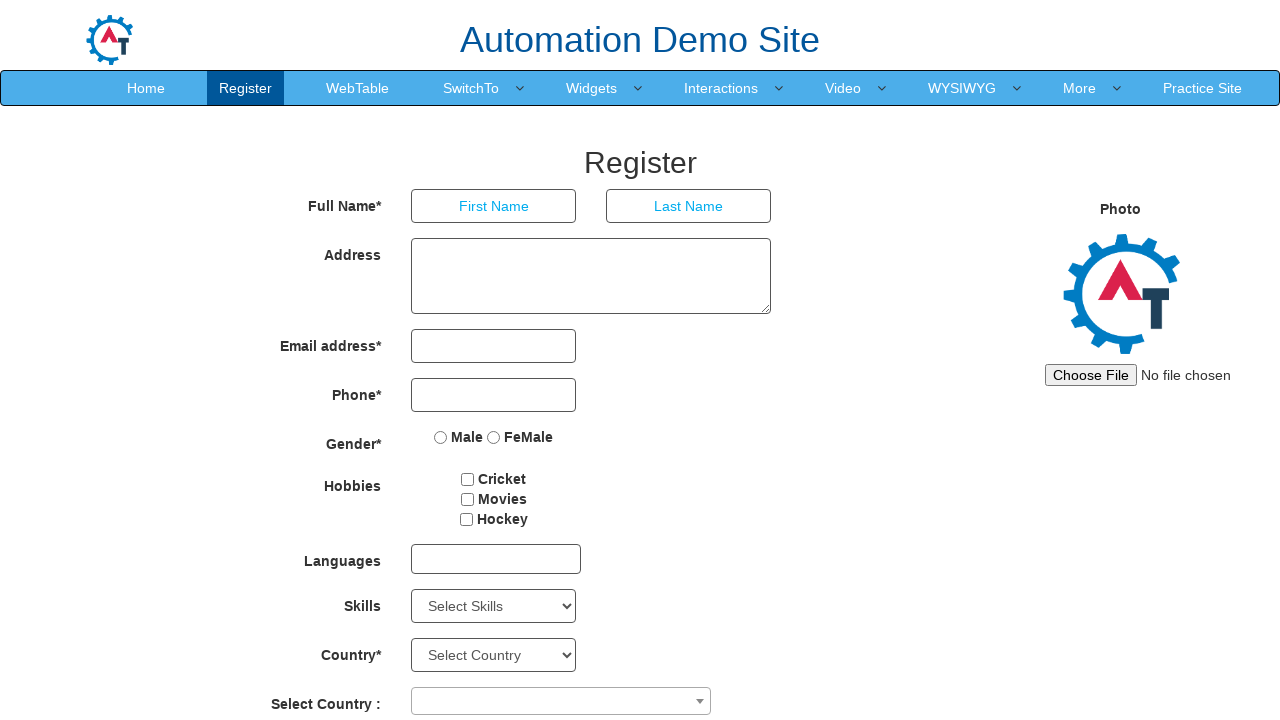

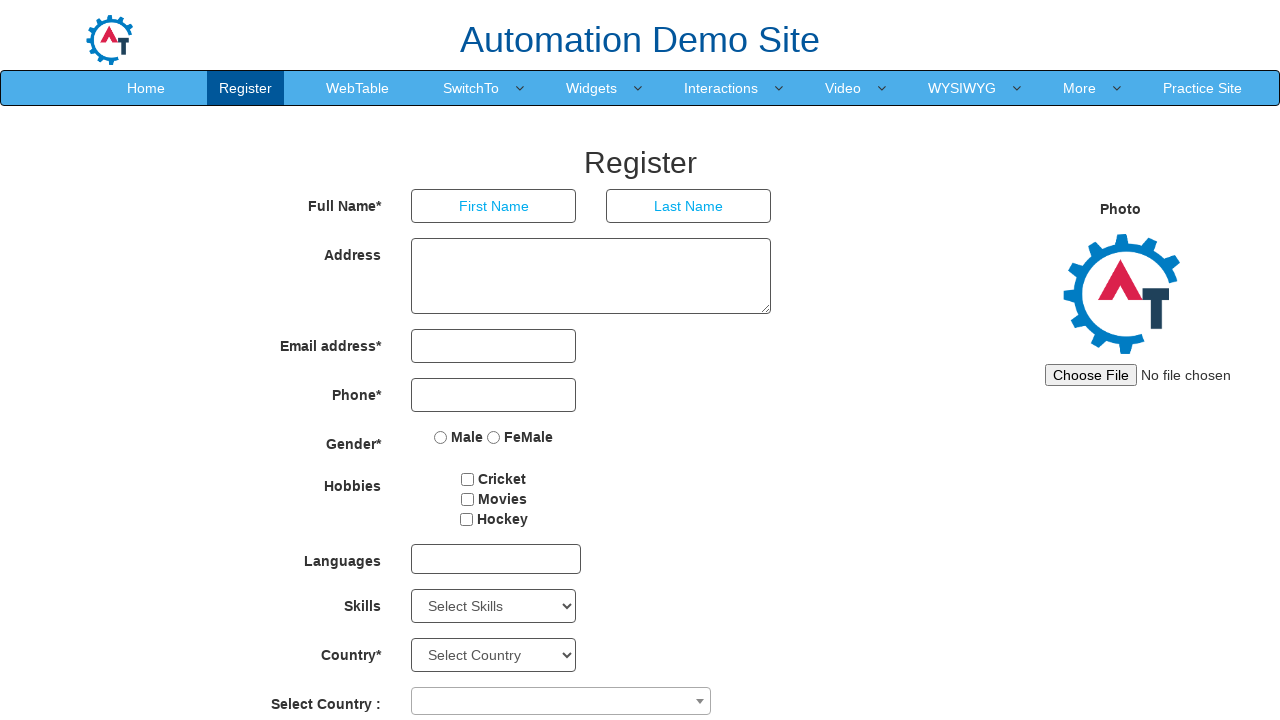